Tests resizing a UI element vertically downward by dragging the south resize handle

Starting URL: http://www.seleniumui.moderntester.pl/resizable.php

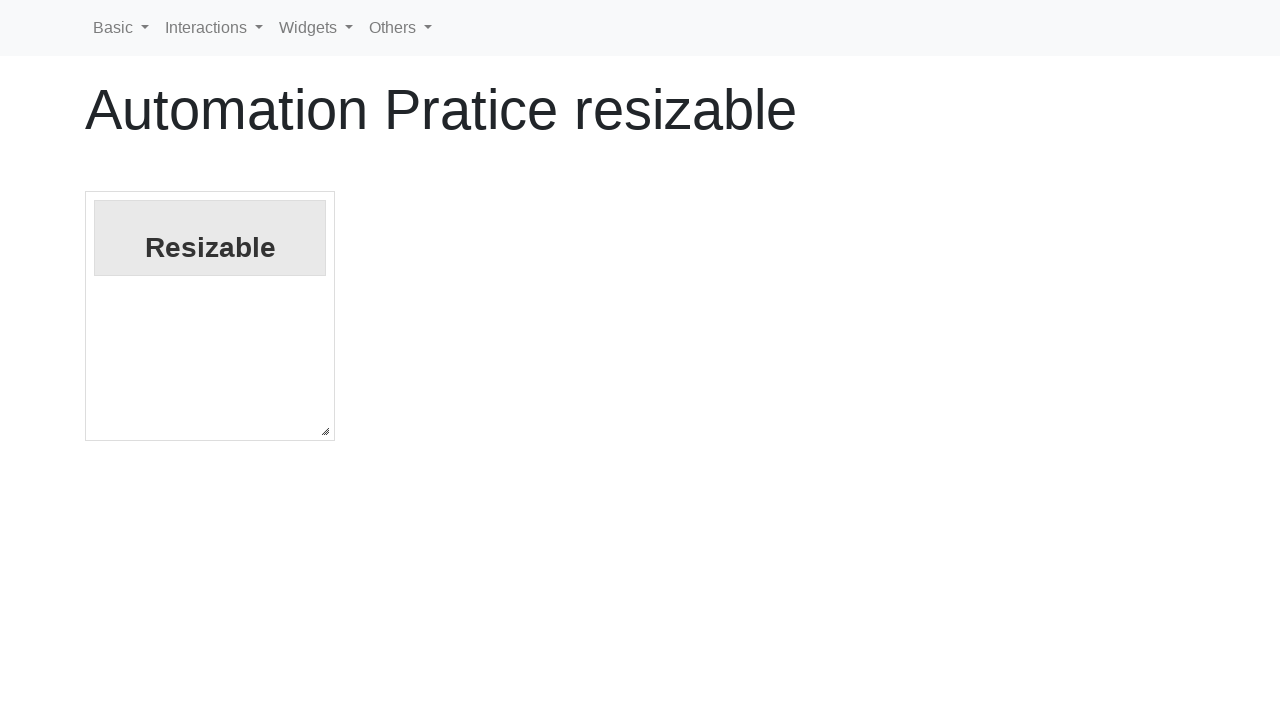

Navigated to resizable element test page
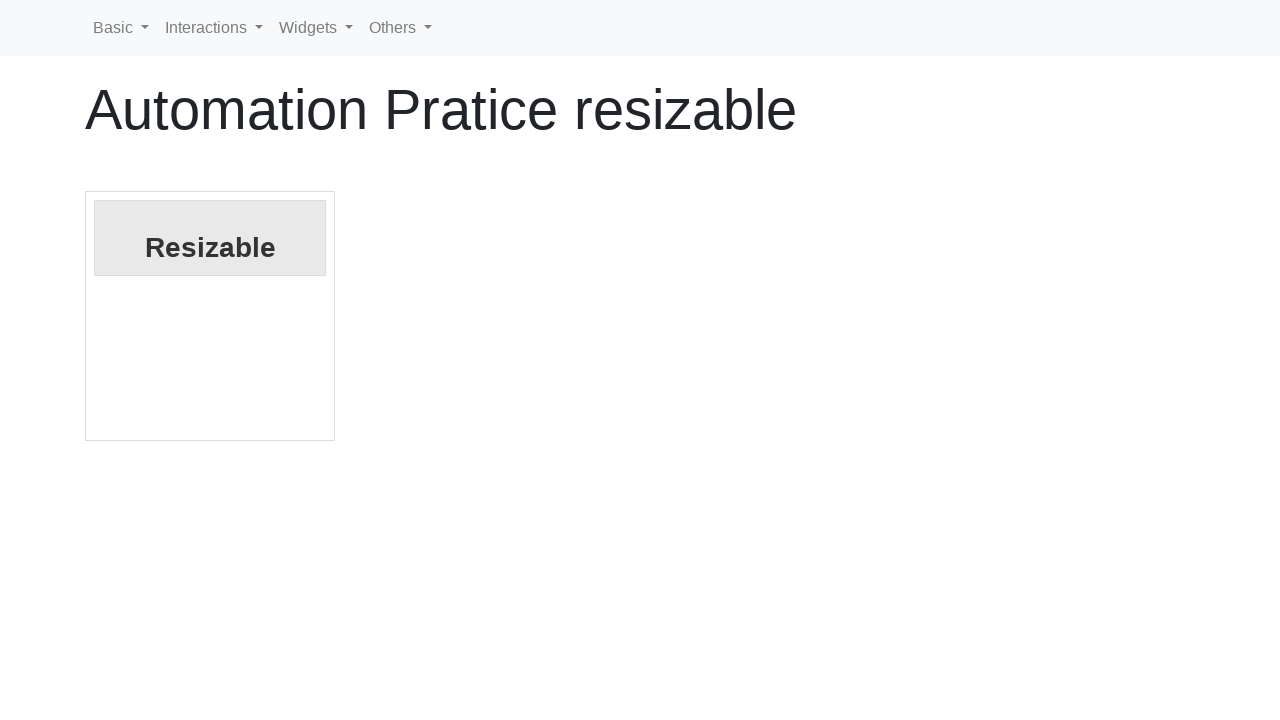

Resizable element became visible
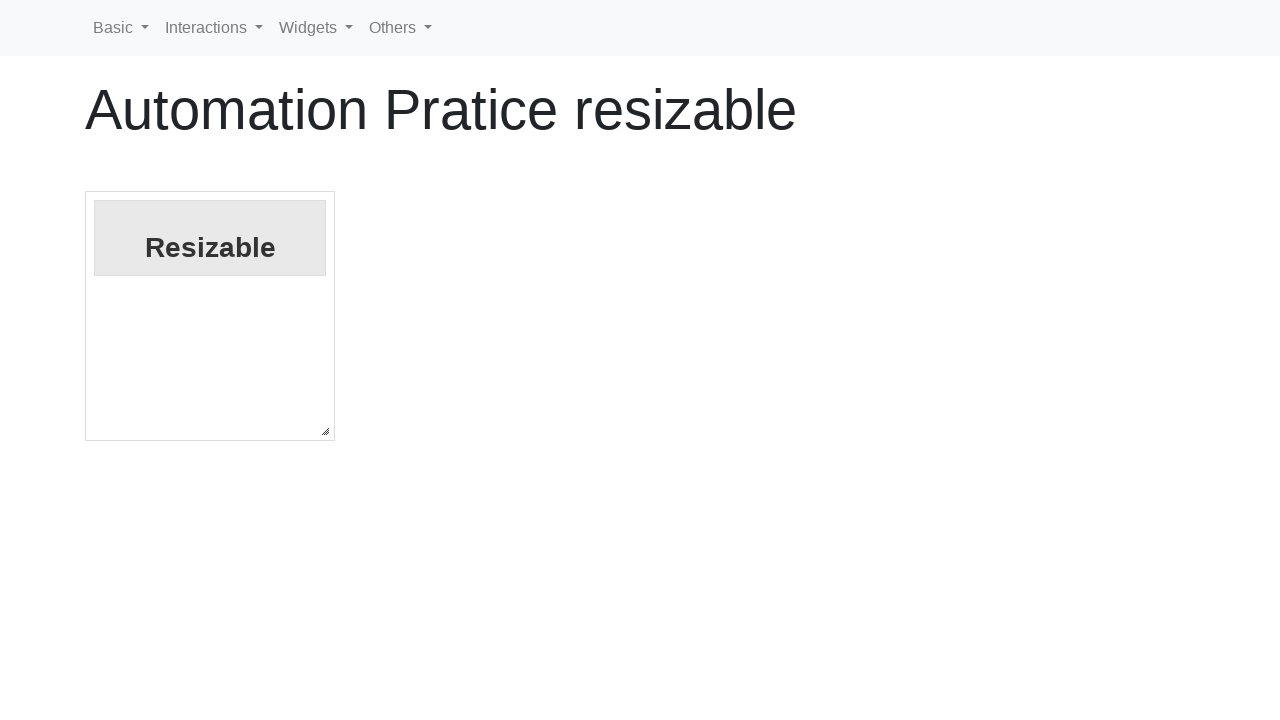

Located the south resize handle
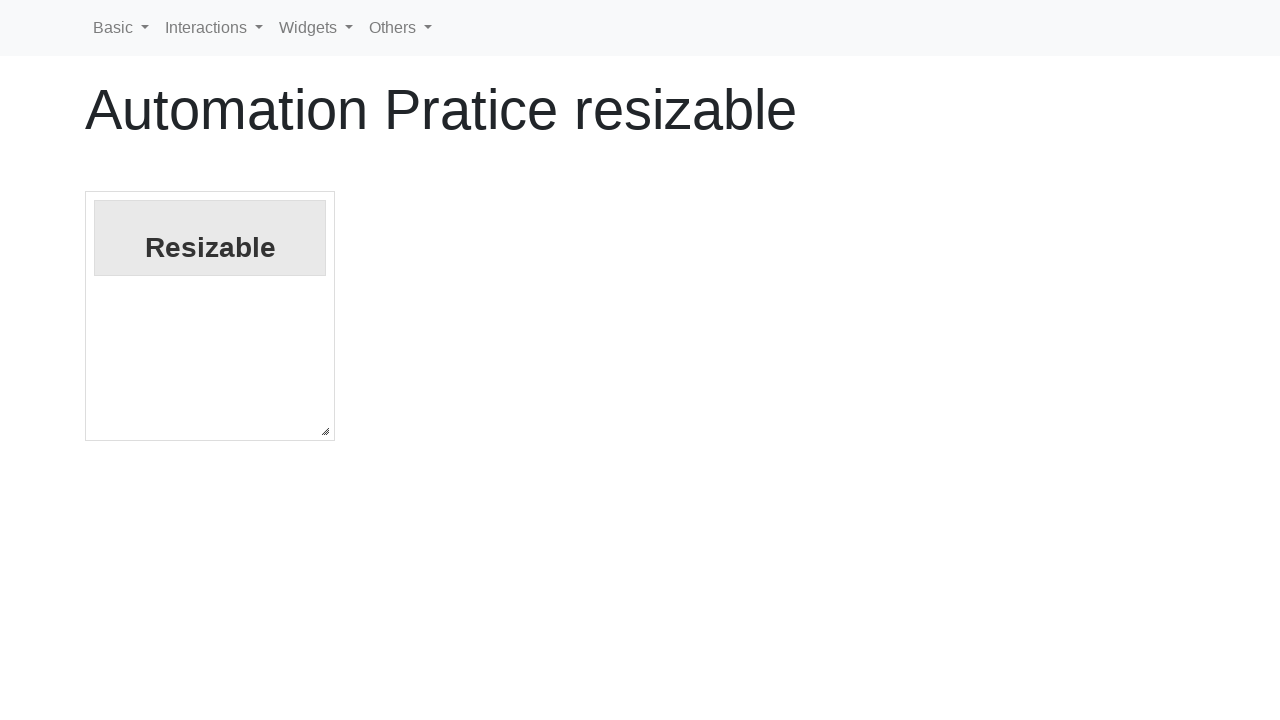

Retrieved bounding box coordinates of the south resize handle
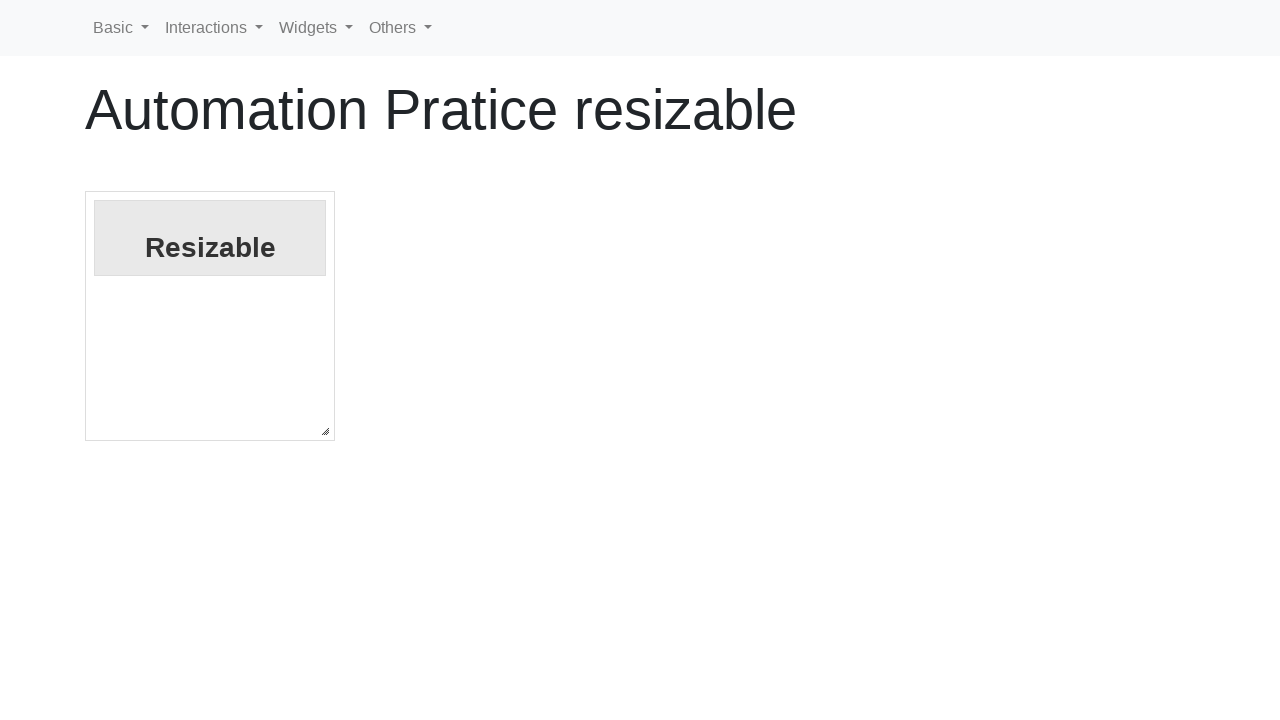

Moved mouse to the south resize handle position at (210, 442)
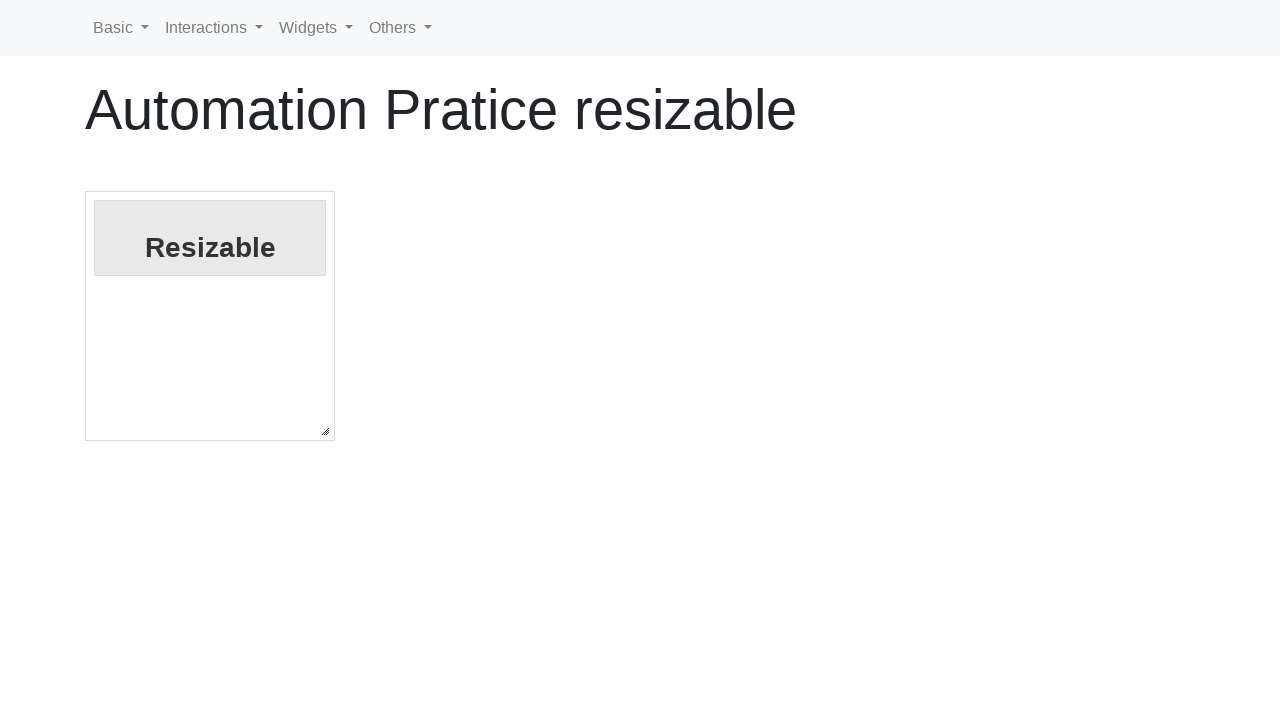

Pressed mouse button down to start dragging at (210, 442)
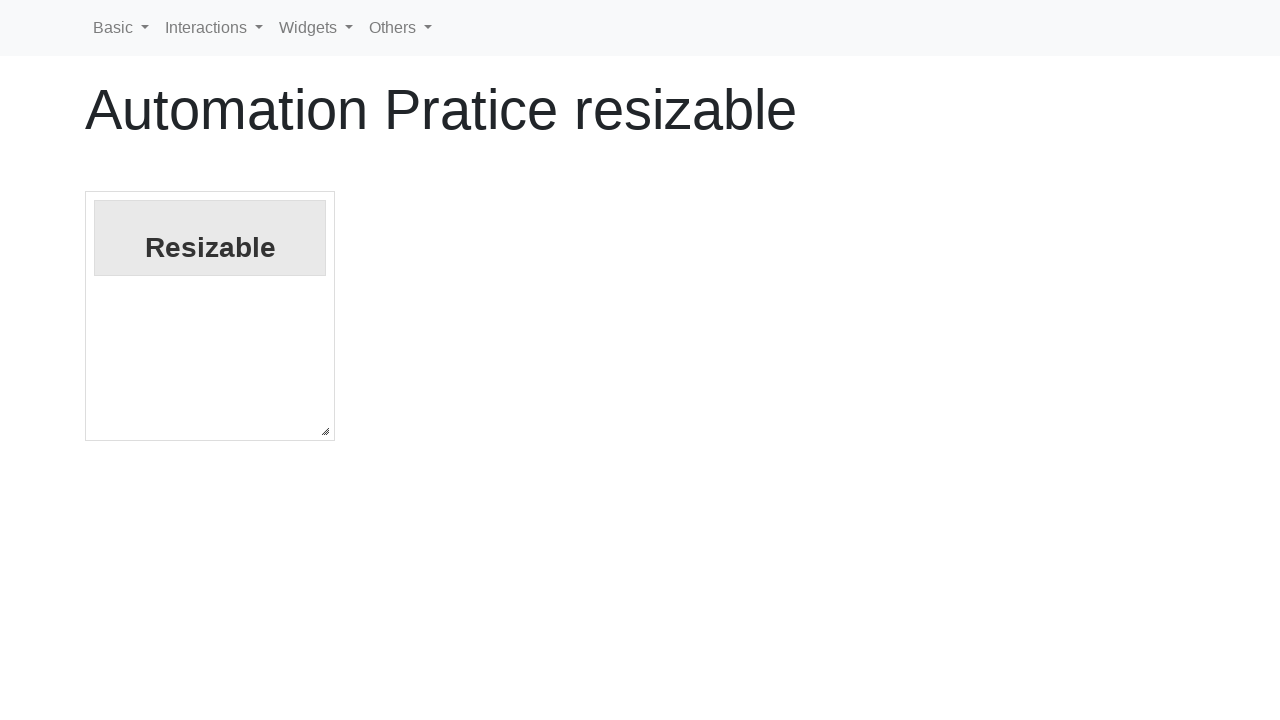

Dragged the south resize handle downward by 100 pixels at (210, 542)
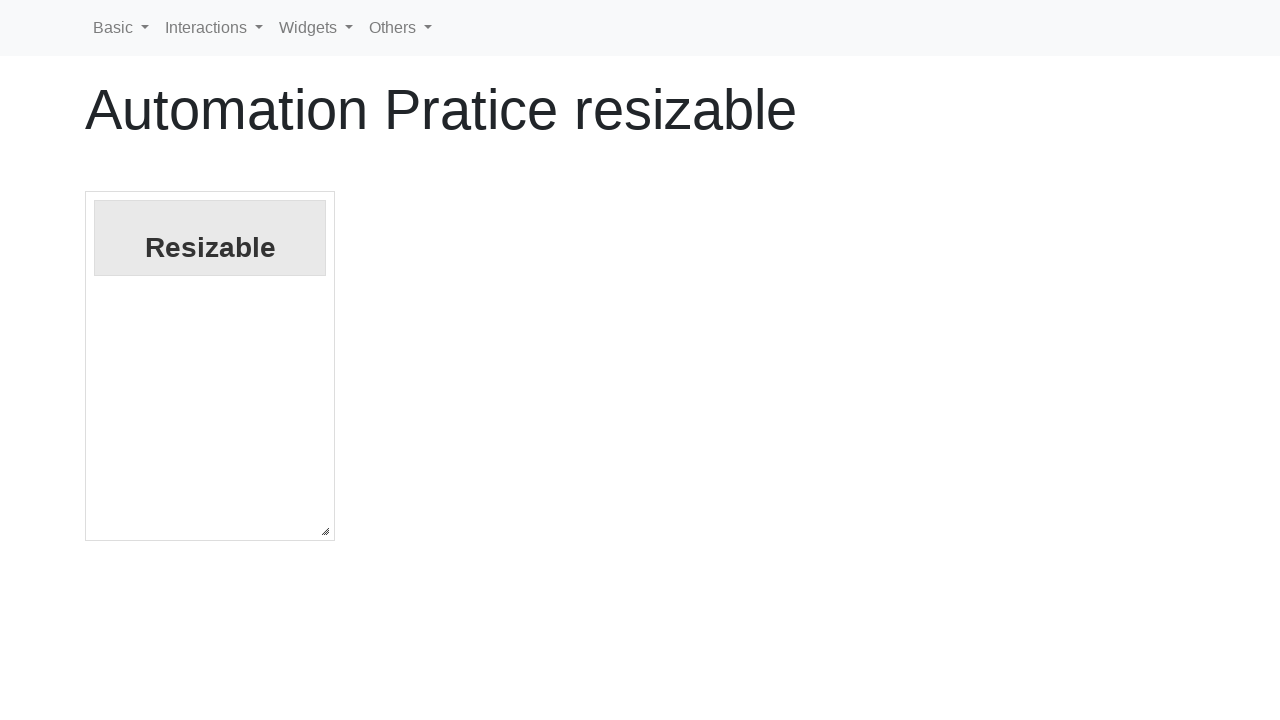

Released mouse button to complete the resize operation at (210, 542)
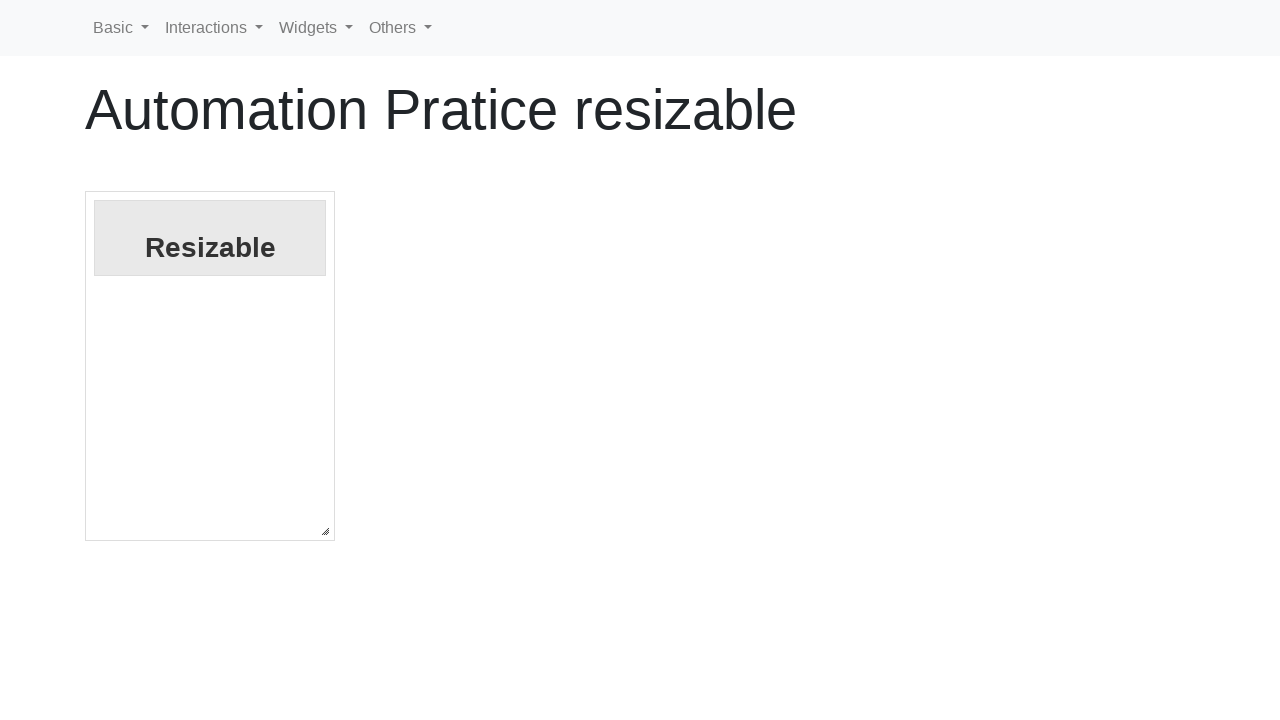

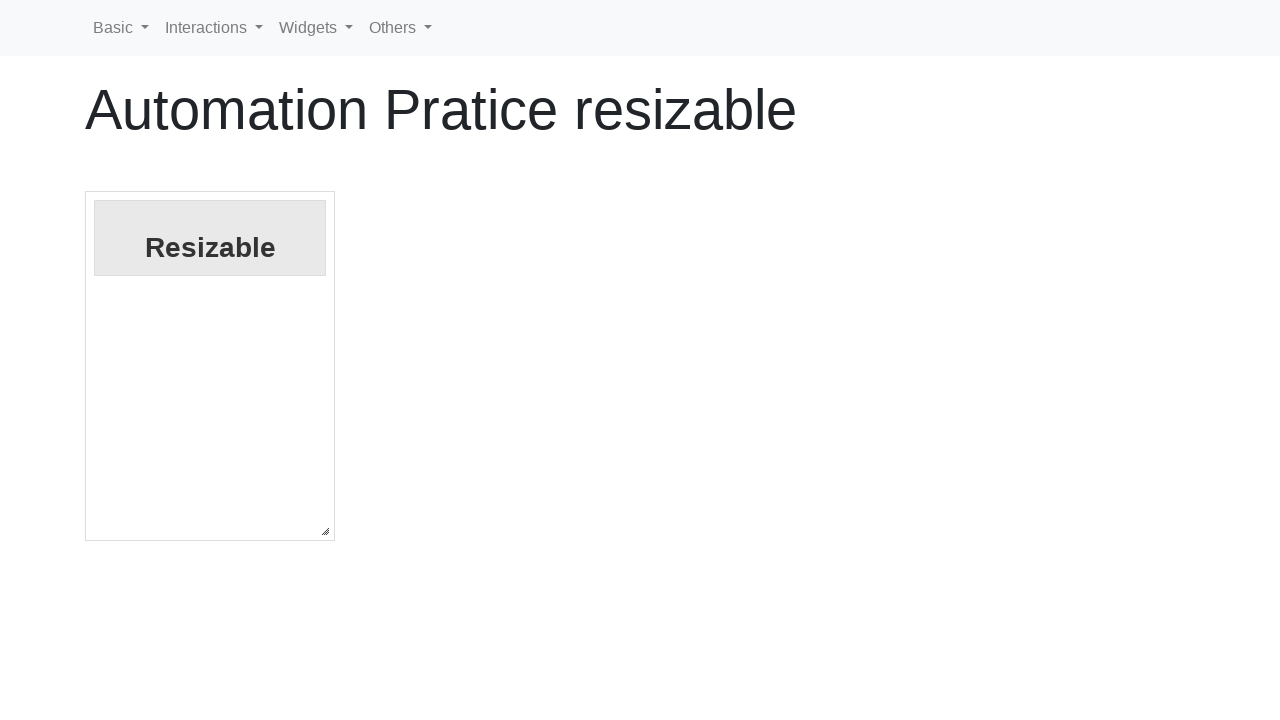